Tests working with multiple browser windows by clicking a link that opens a new window, switching between the original and new window, and verifying the correct window is in focus by checking page titles.

Starting URL: http://the-internet.herokuapp.com/windows

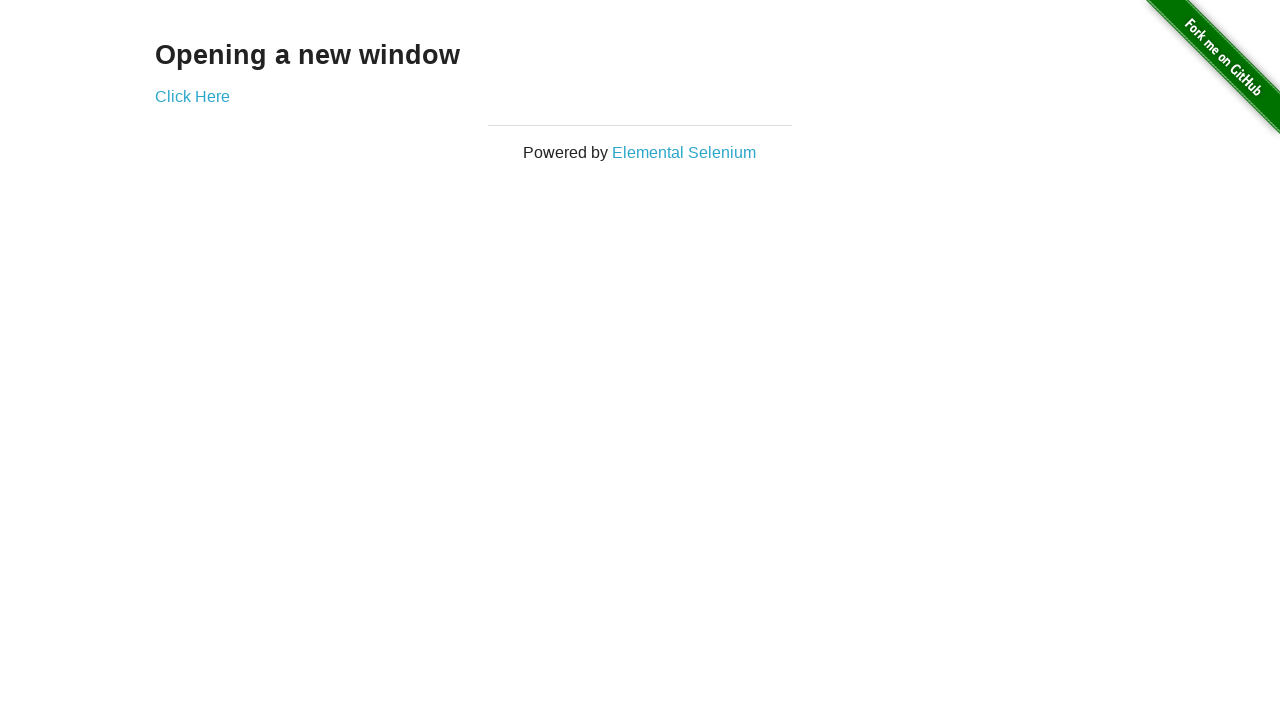

Clicked link that opens a new window at (192, 96) on .example a
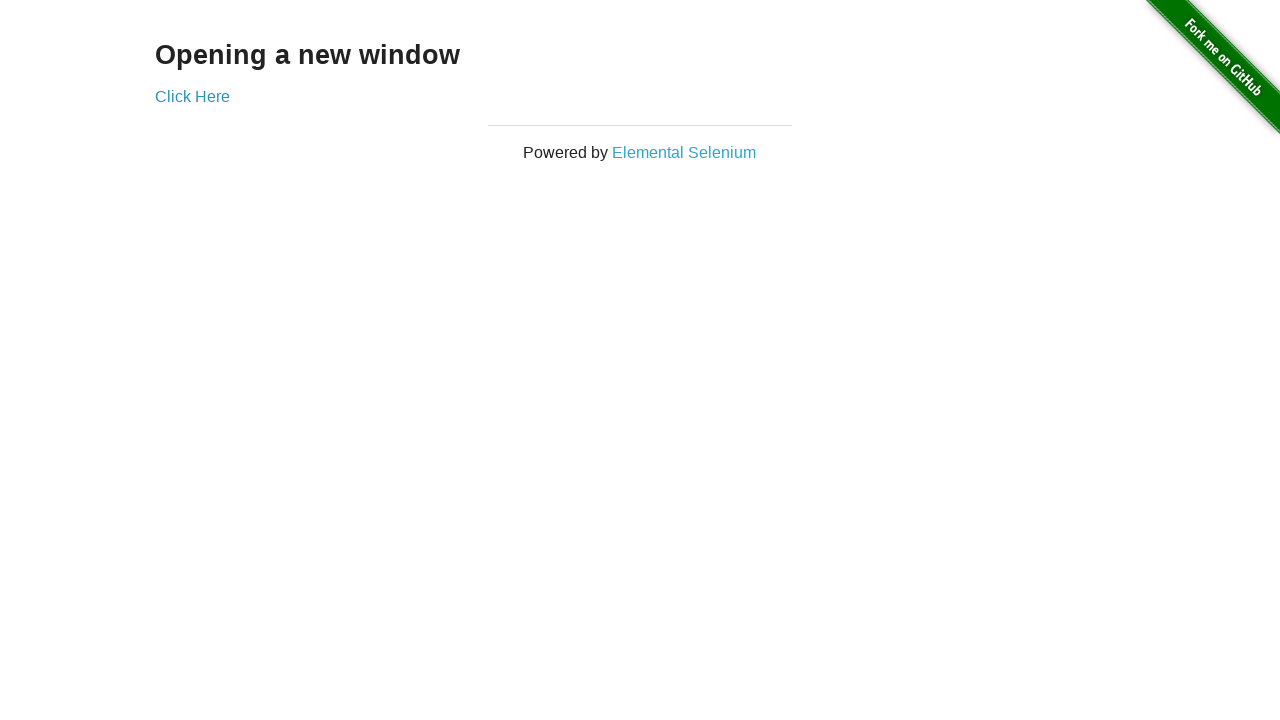

Retrieved the new window/page object
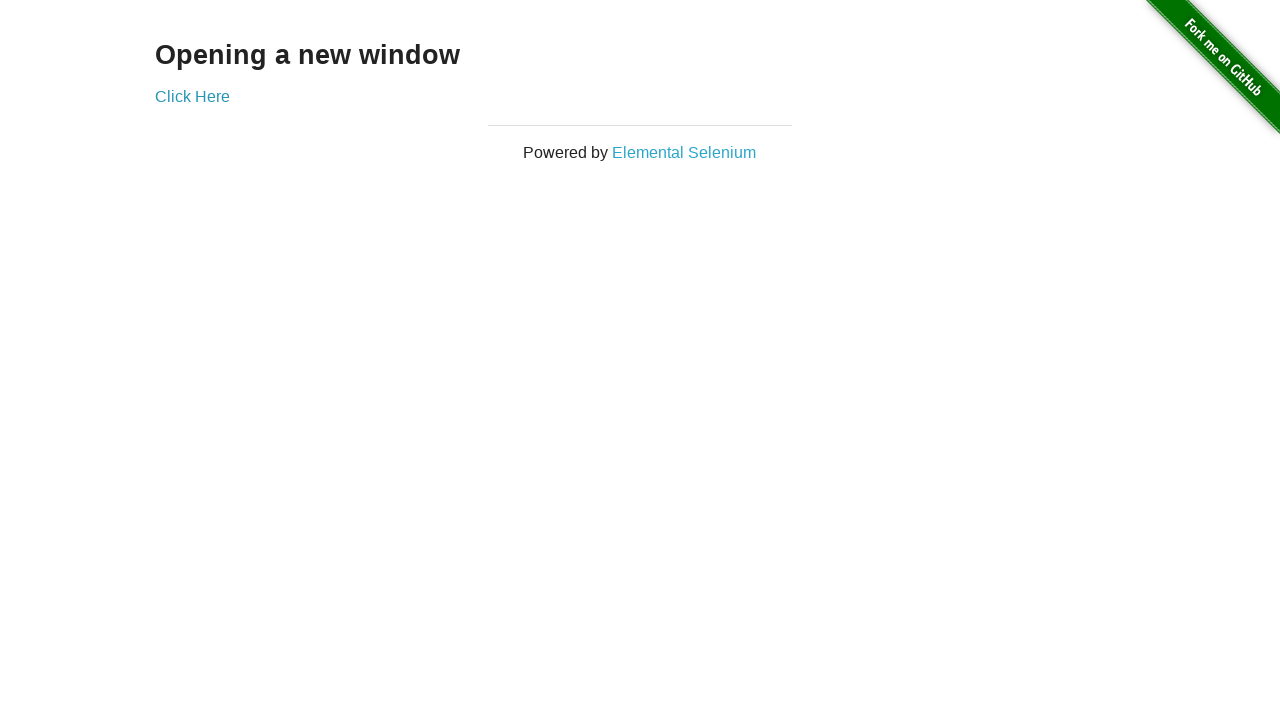

Verified original window title is not 'New Window'
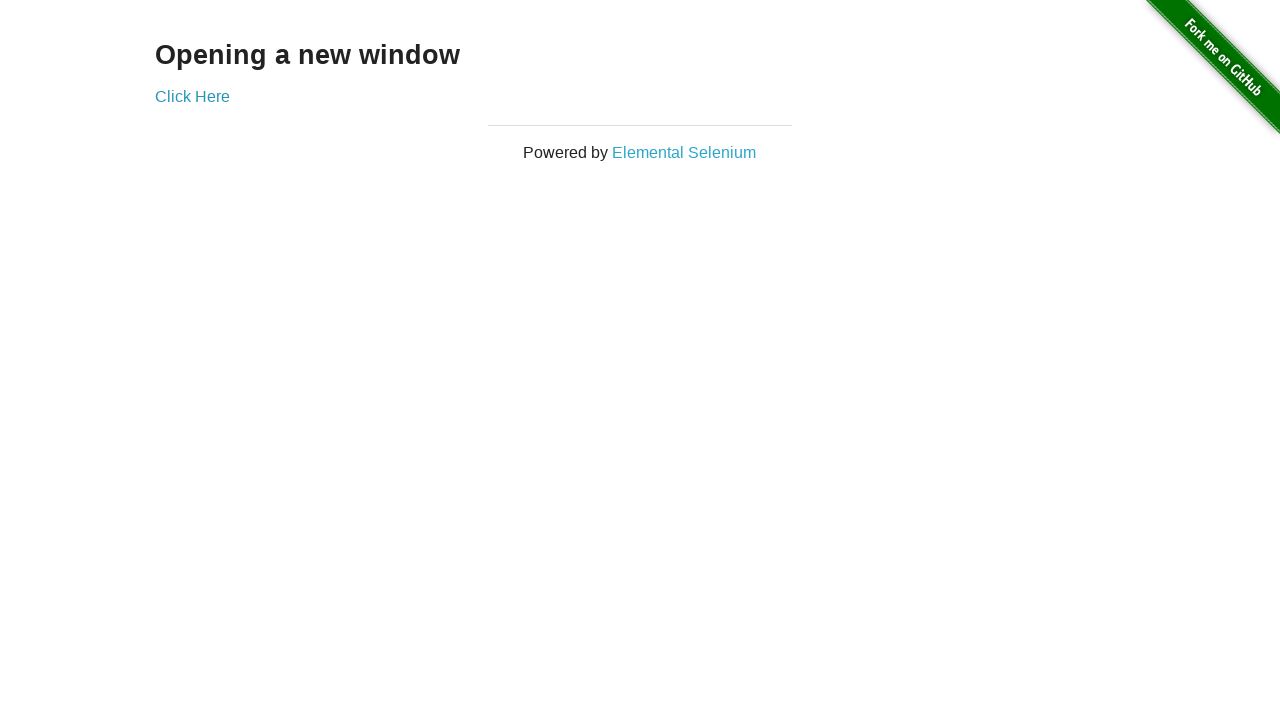

New window finished loading
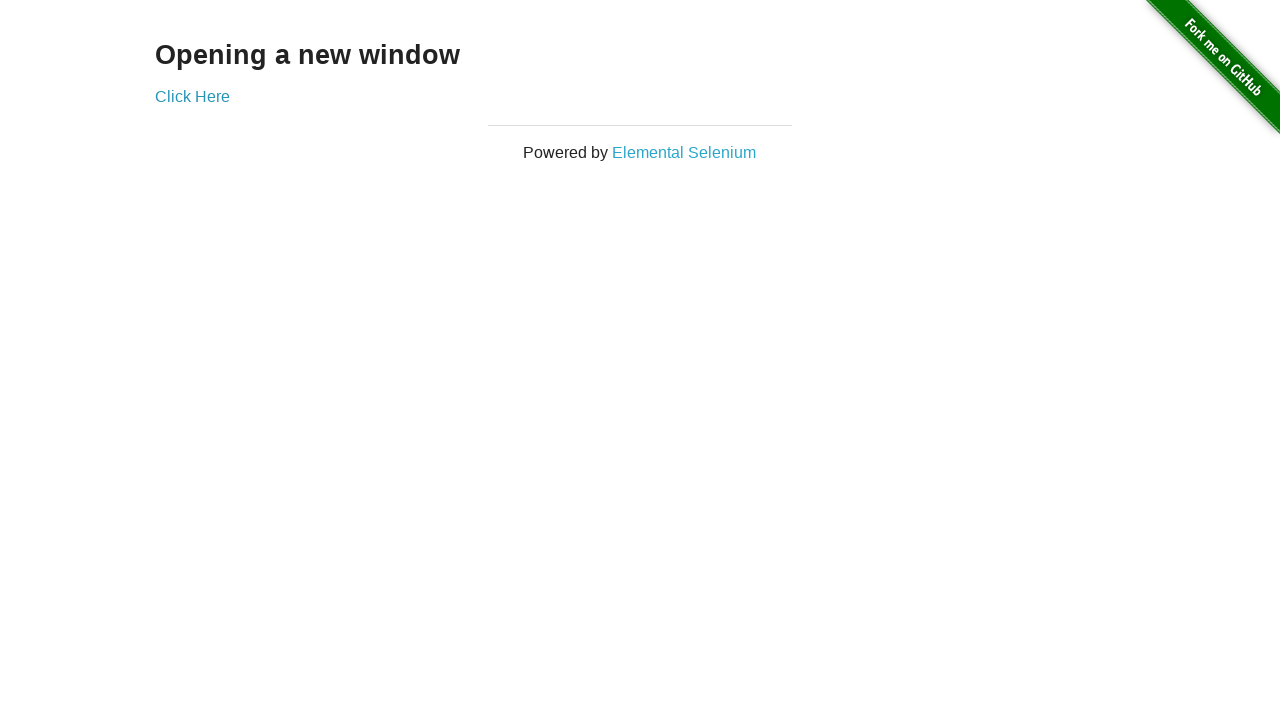

Verified new window has correct title 'New Window'
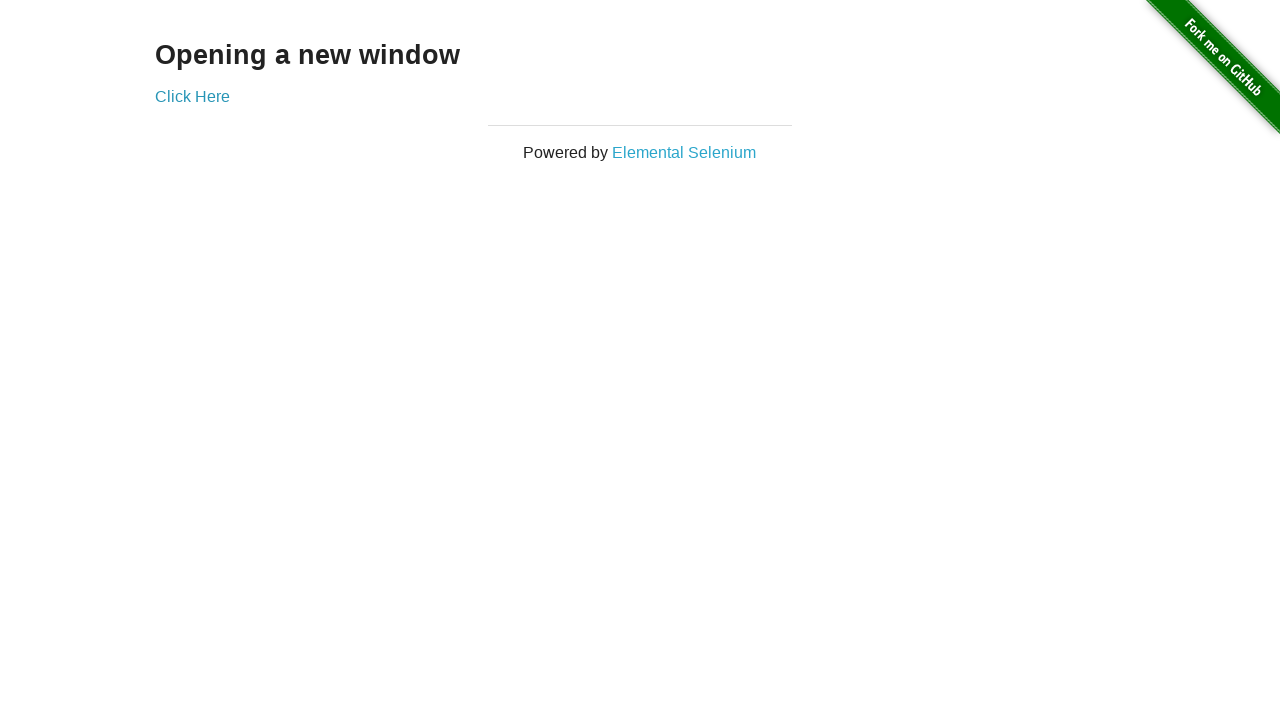

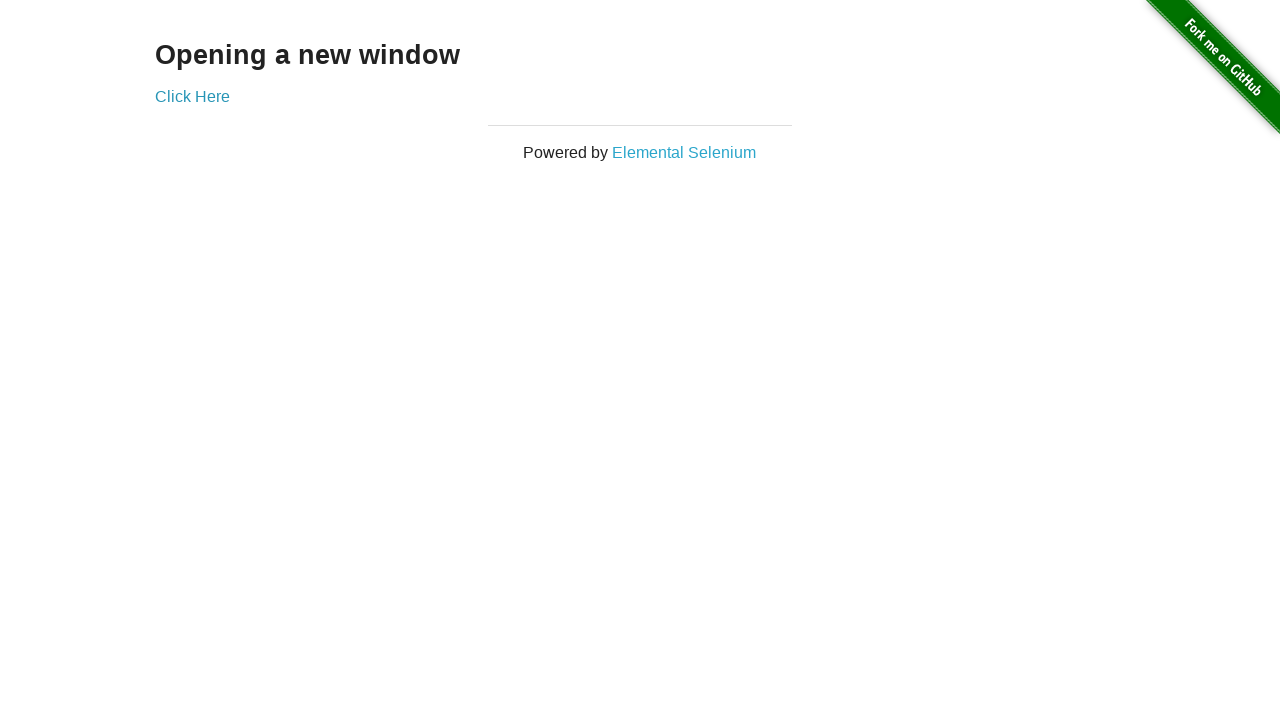